Tests that a button becomes enabled after a delay by waiting for it to be clickable and verifying its enabled state

Starting URL: https://demoqa.com/dynamic-properties

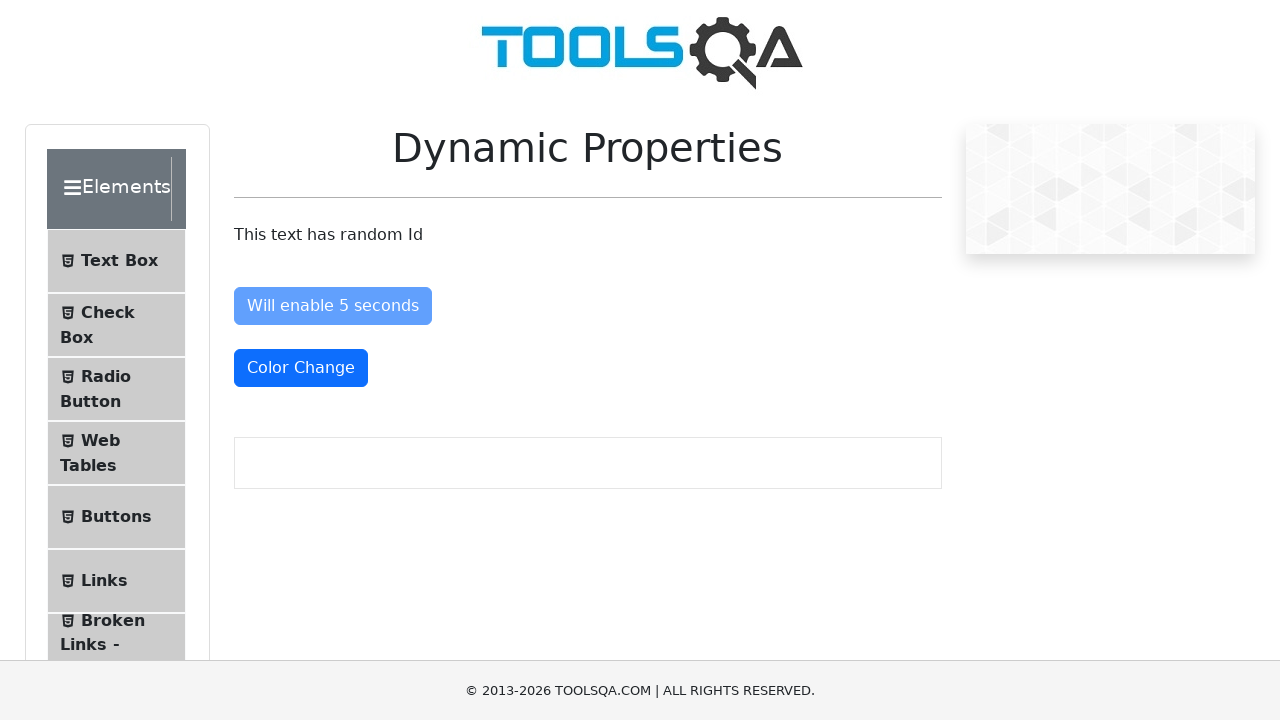

Button with id 'enableAfter' became visible
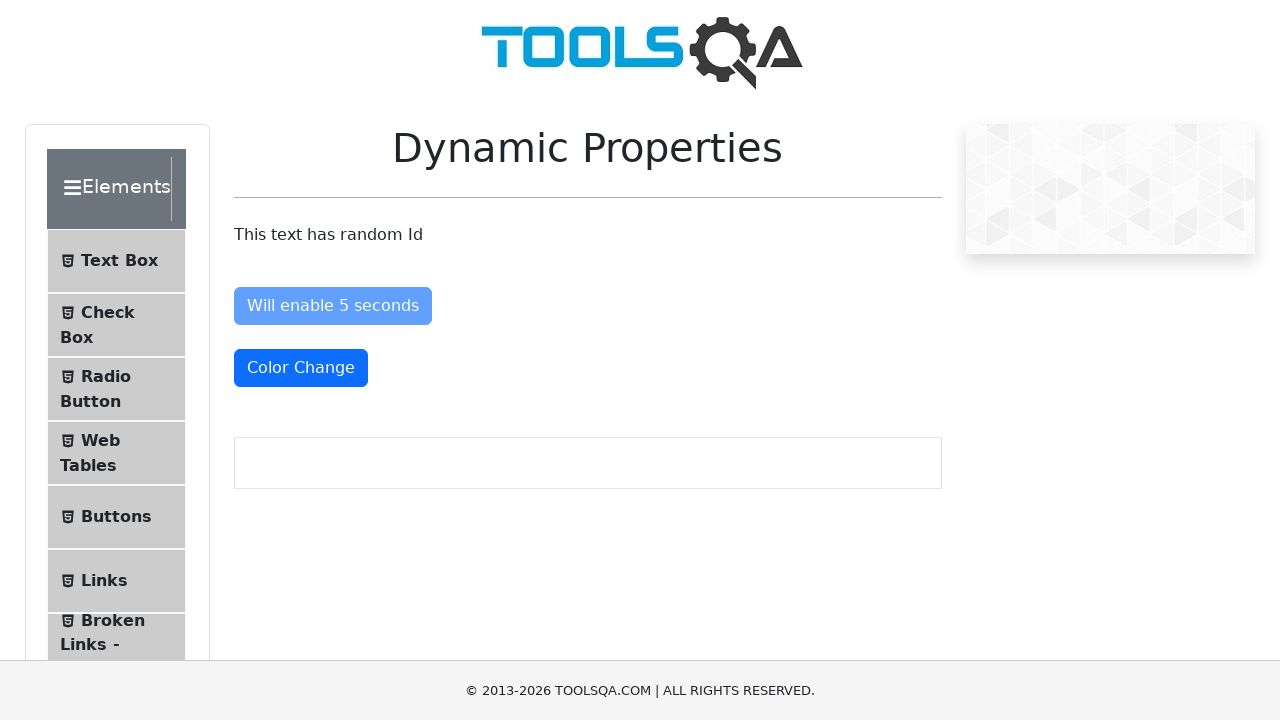

Button became enabled after waiting for disabled attribute to be removed
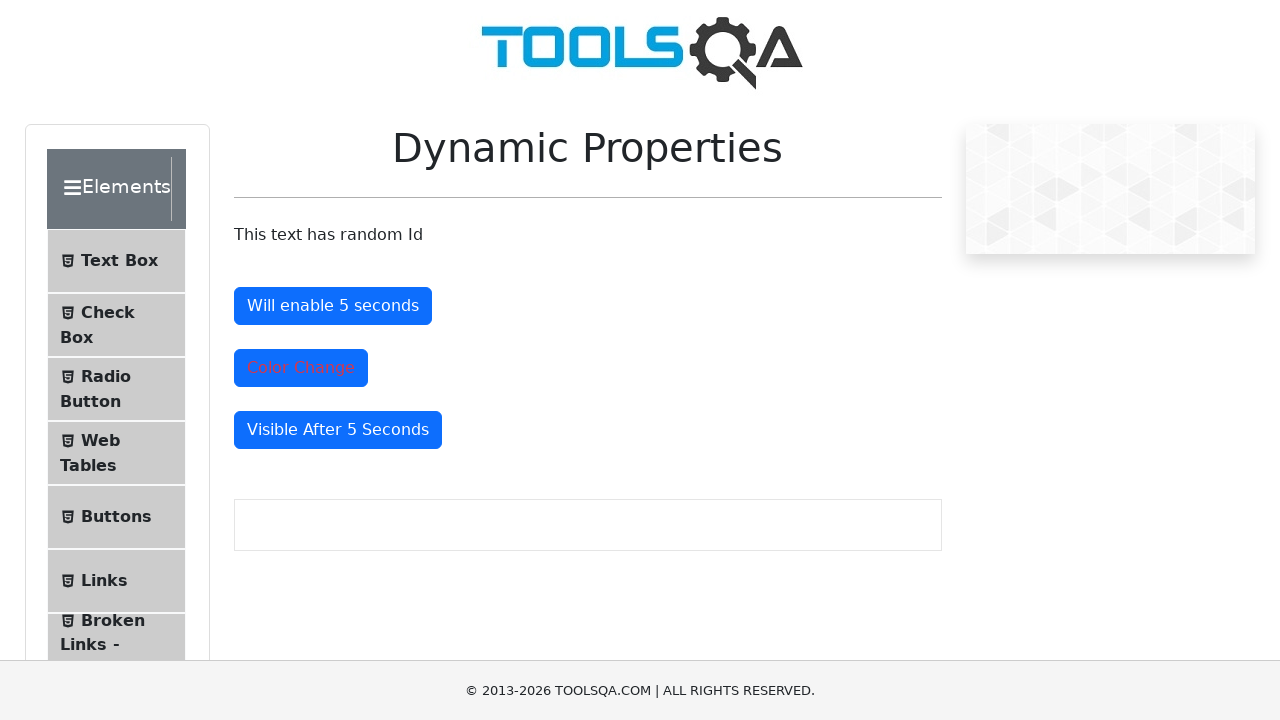

Verified that button is enabled
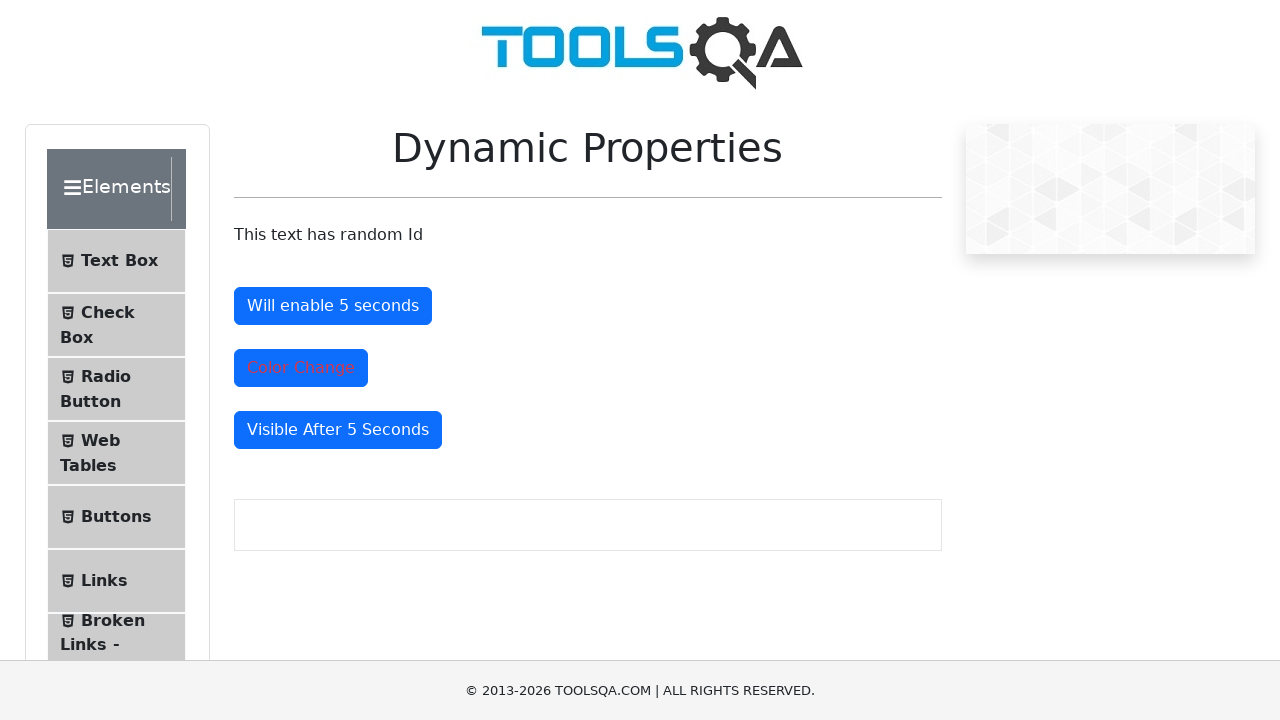

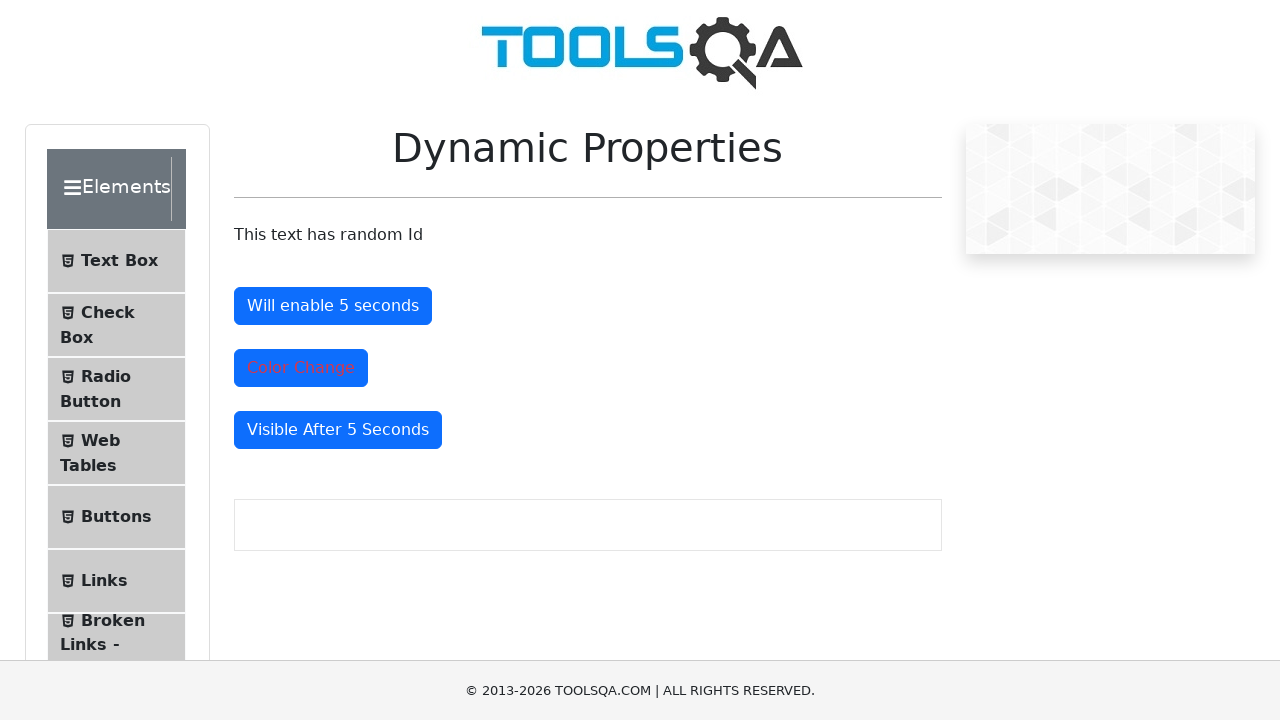